Tests checkbox interaction on a challenges page by scrolling down and clicking two checkboxes for "conversivel" and "offroad" options

Starting URL: https://cursoautomacao.netlify.app/desafios.html

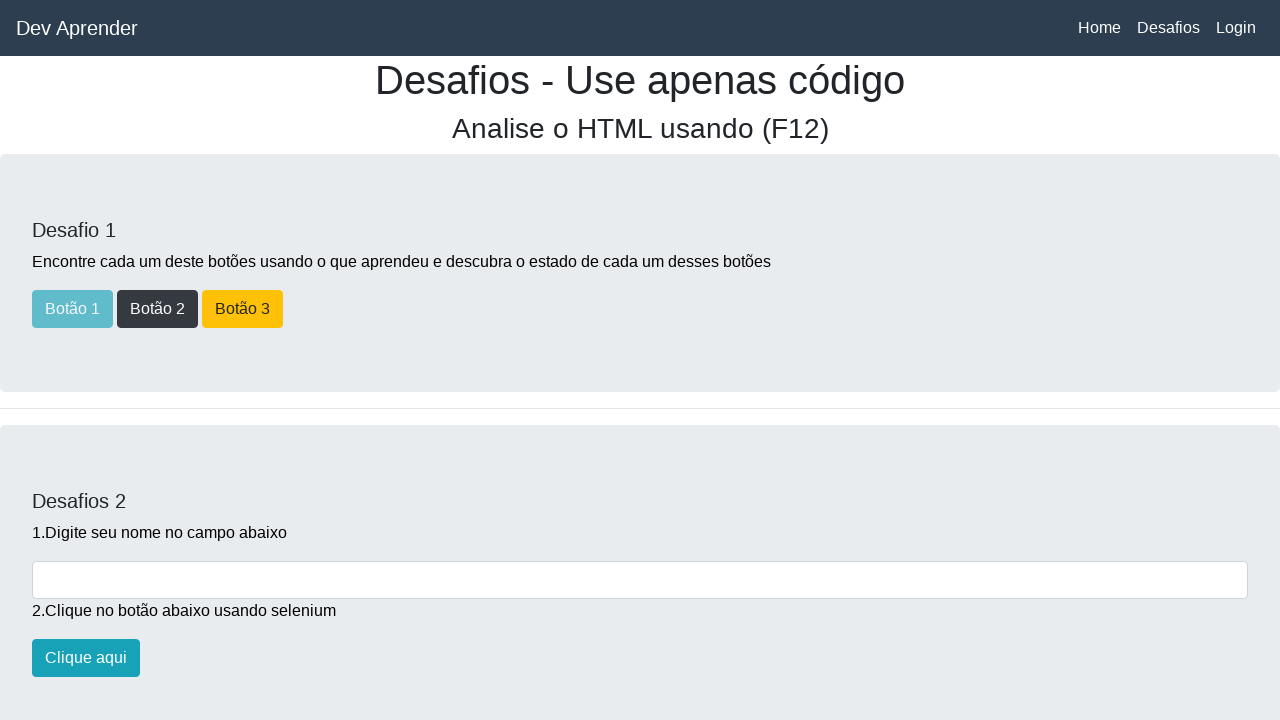

Scrolled down the page to view more content
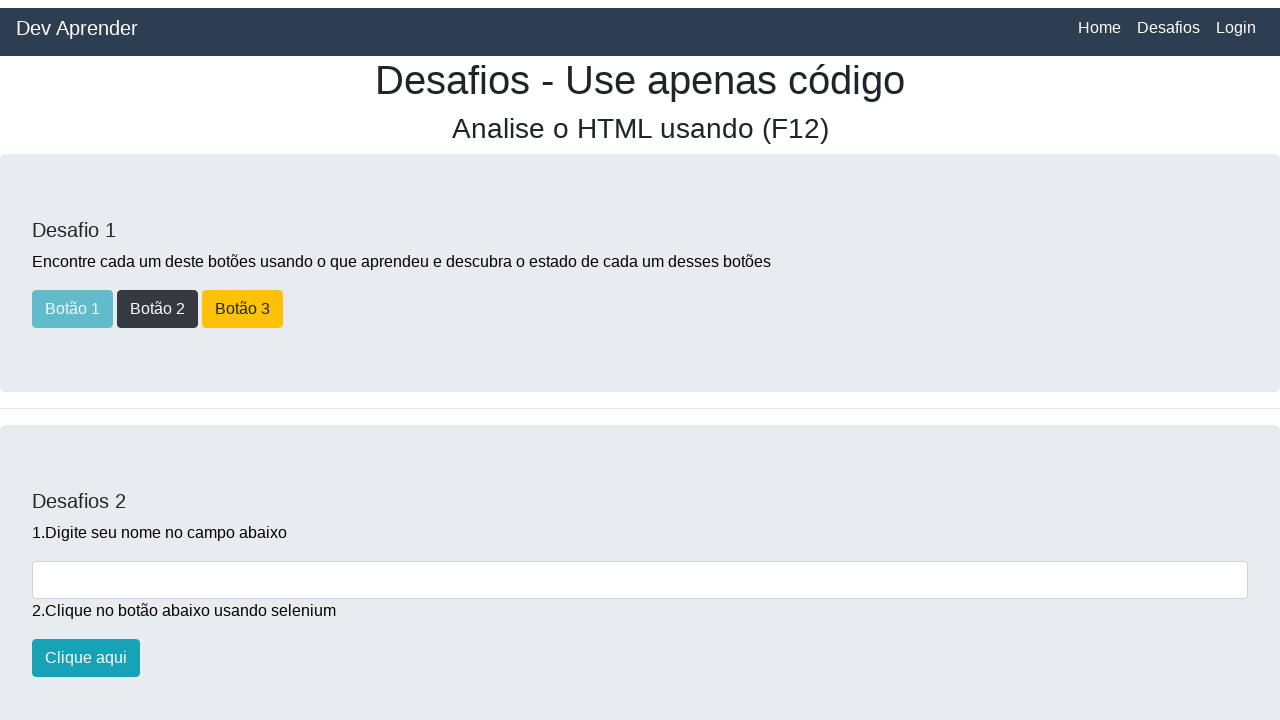

Clicked the 'conversivel' checkbox at (38, 405) on #conversivelcheckbox
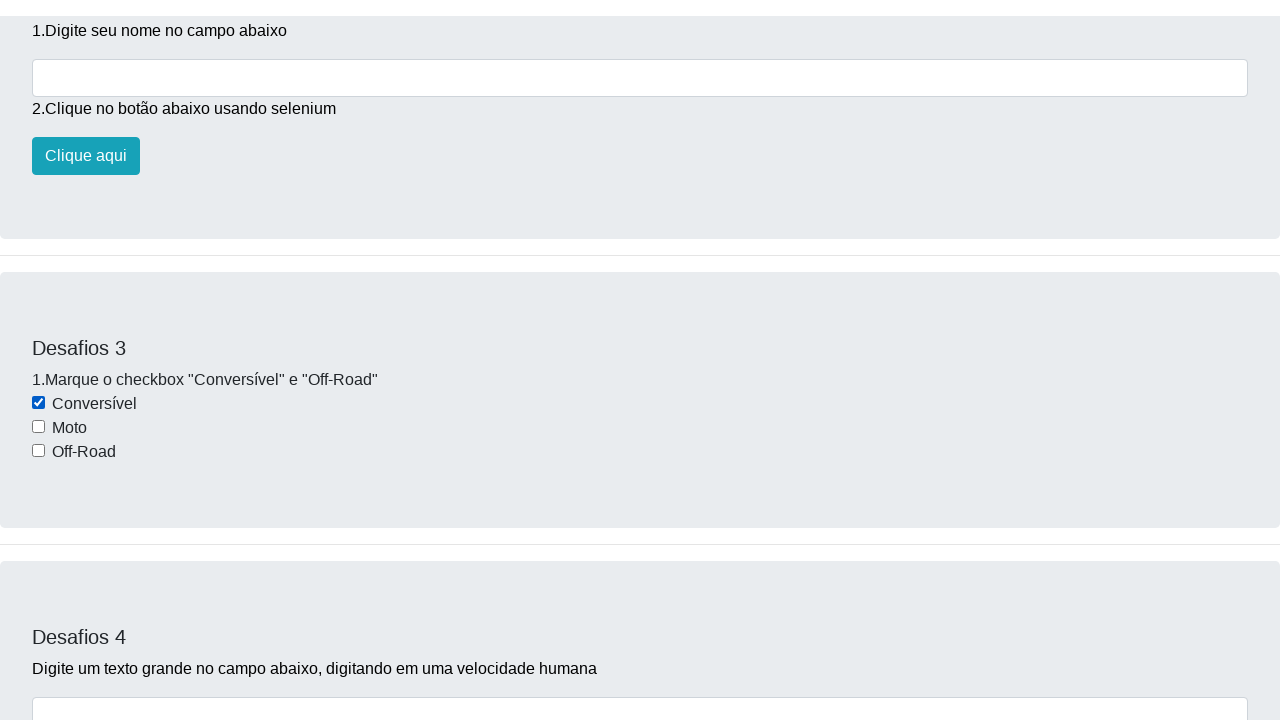

Clicked the 'offroad' checkbox at (38, 55) on #offroadcheckbox
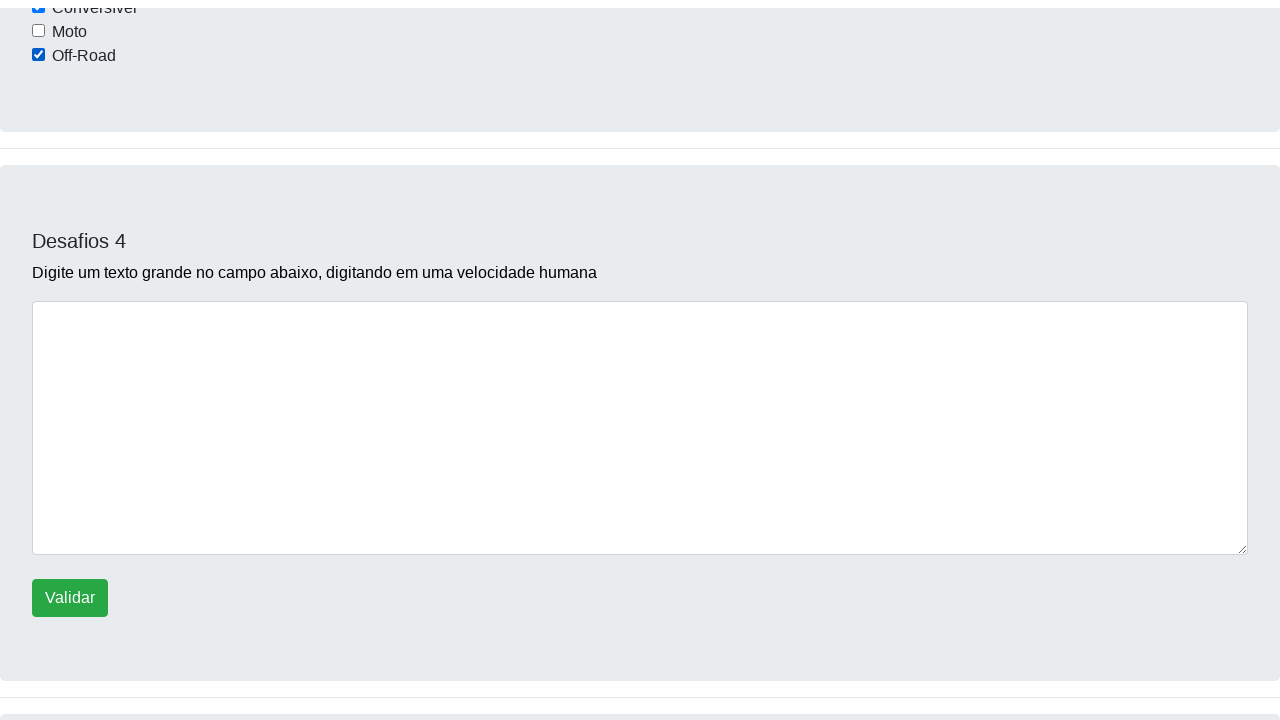

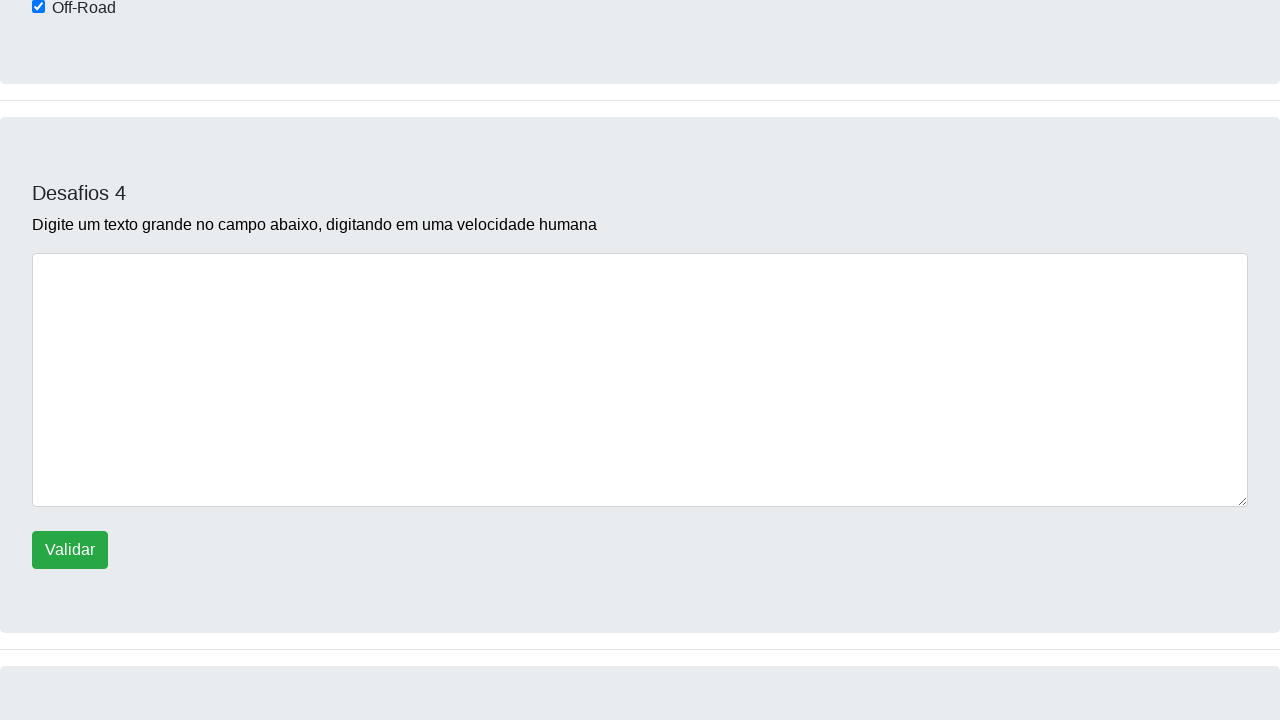